Basic test that navigates to a Pop Mart product page and retrieves the page title

Starting URL: https://www.popmart.com/gb/products/1064/THE-MONSTERS-Big-into-Energy-Series-Vinyl-Plush-Pendant-Blind-Box

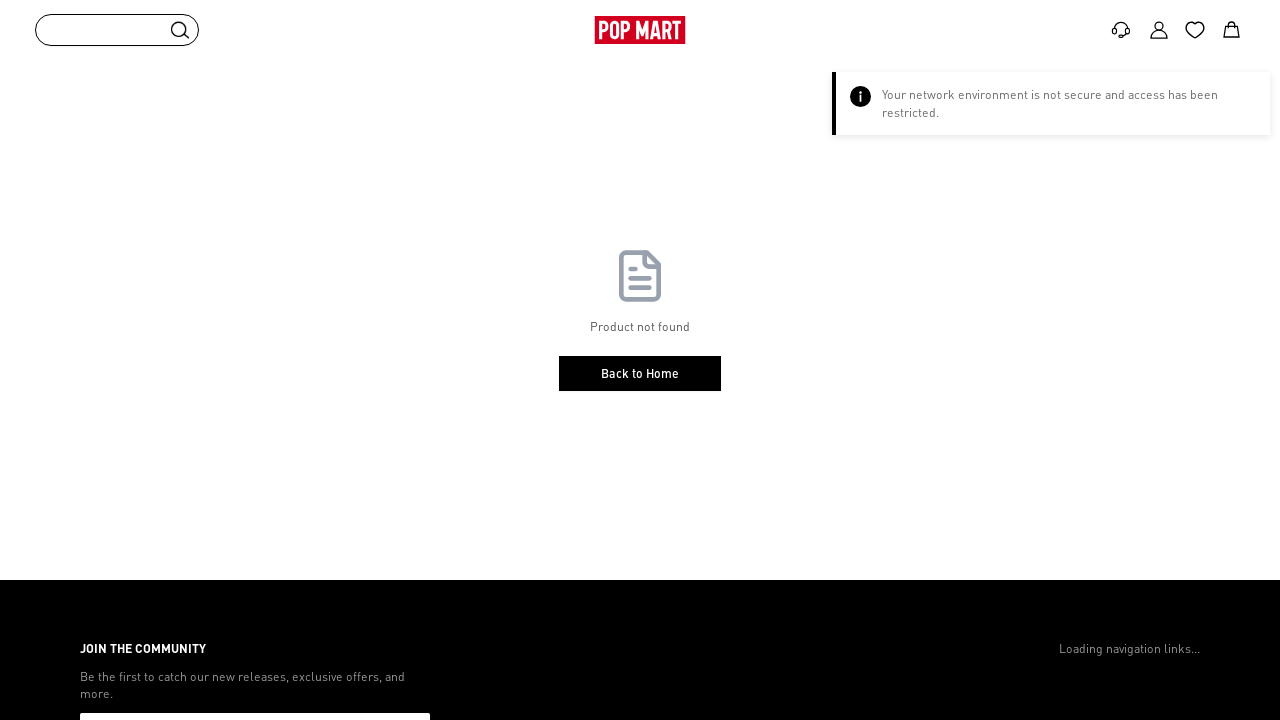

Waited for page to reach domcontentloaded state
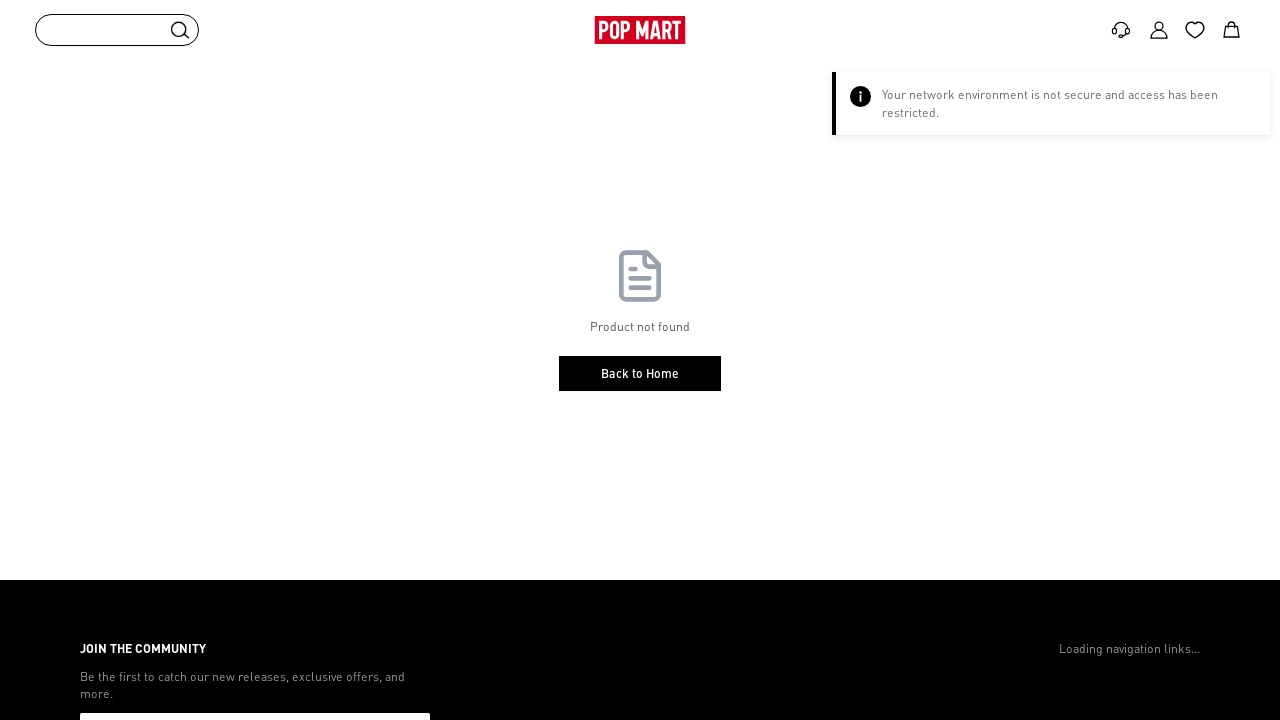

Retrieved page title: THE MONSTERS Big into Energy Series-Vinyl Plush Pendant Blind Box - POP MART Official (United Kingdom)
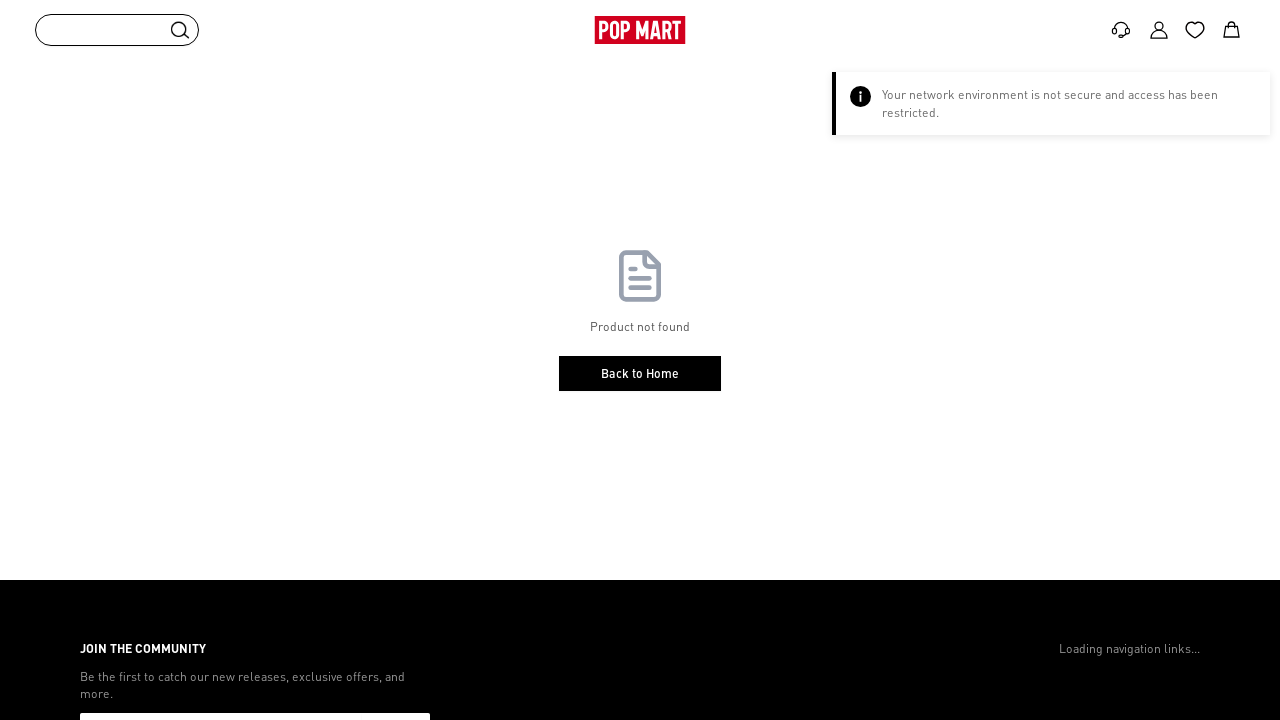

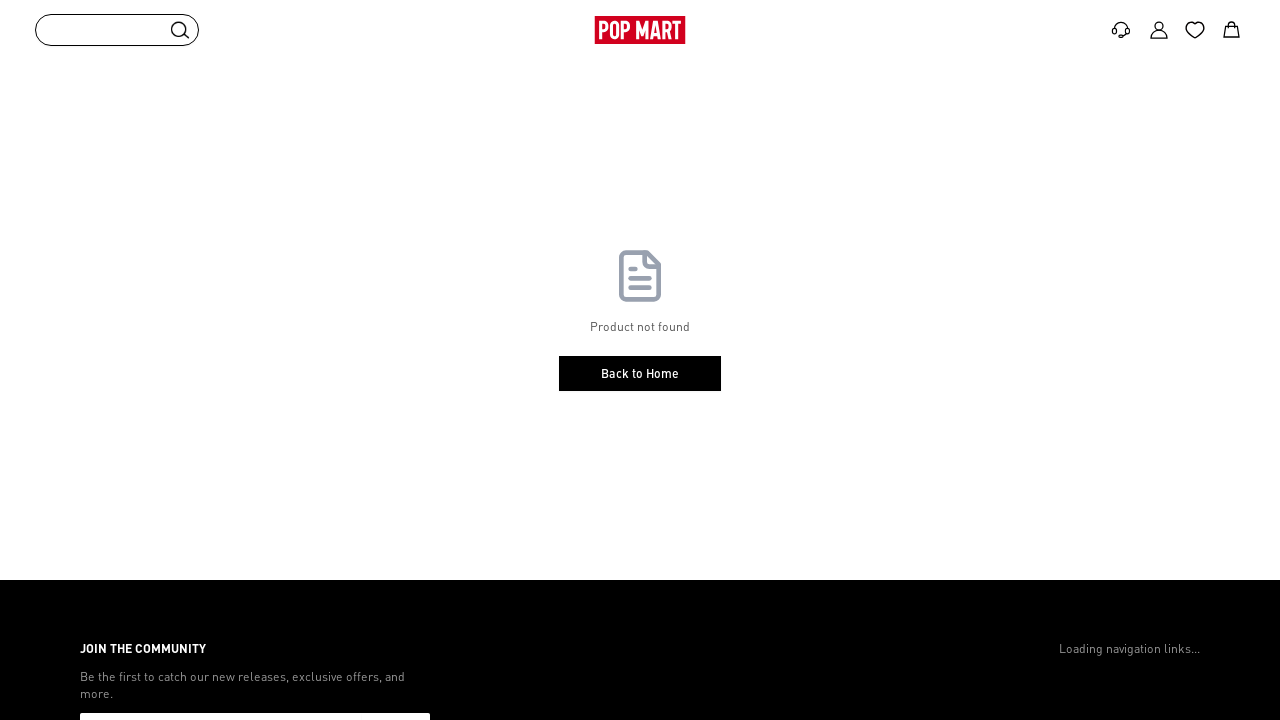